Fills all text fields (full name, email, current address, permanent address) on the Text Box page and submits the form

Starting URL: https://demoqa.com

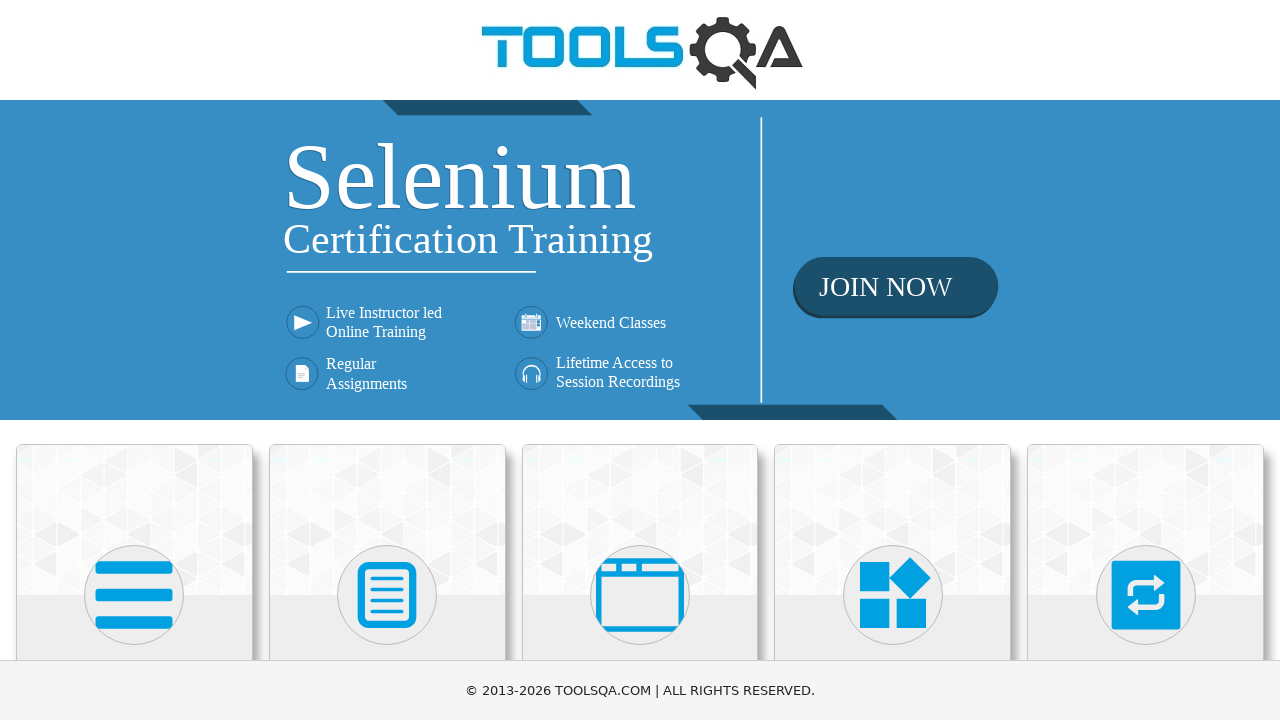

Clicked 'Elements' menu option at (134, 360) on internal:text="Elements"i
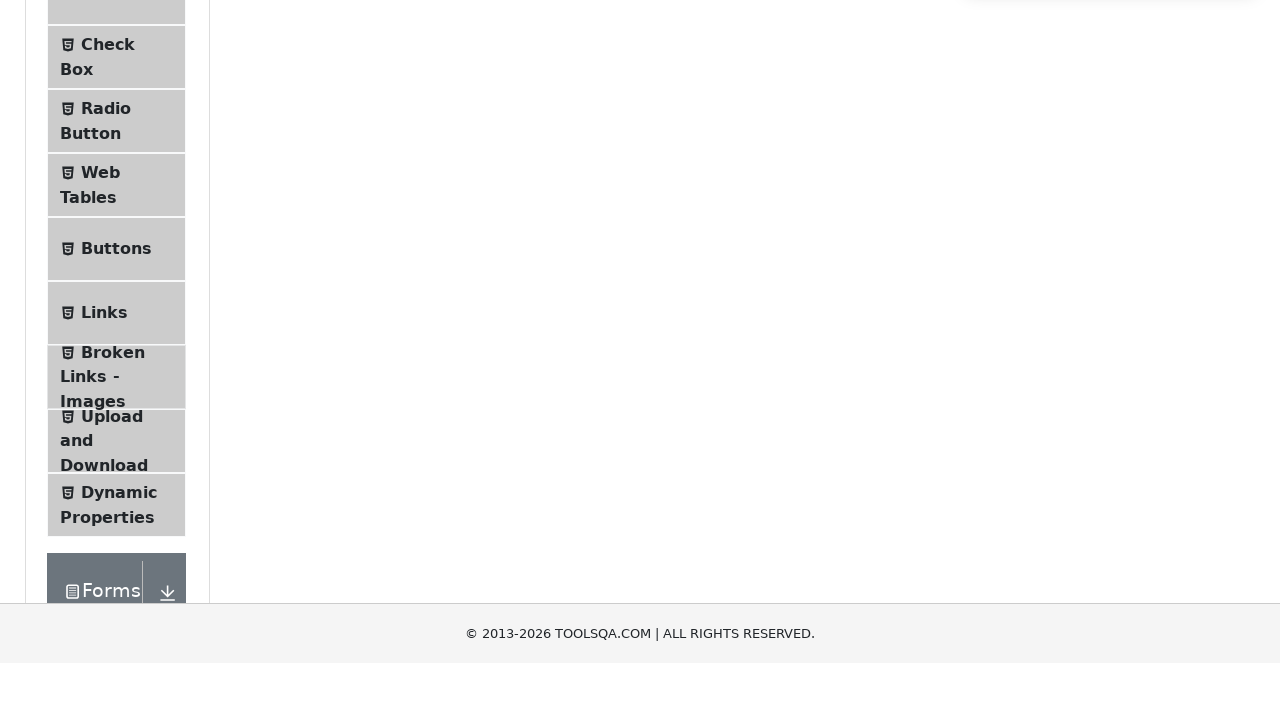

Clicked 'Text Box' option to navigate to Text Box page at (119, 261) on internal:text="Text Box"i
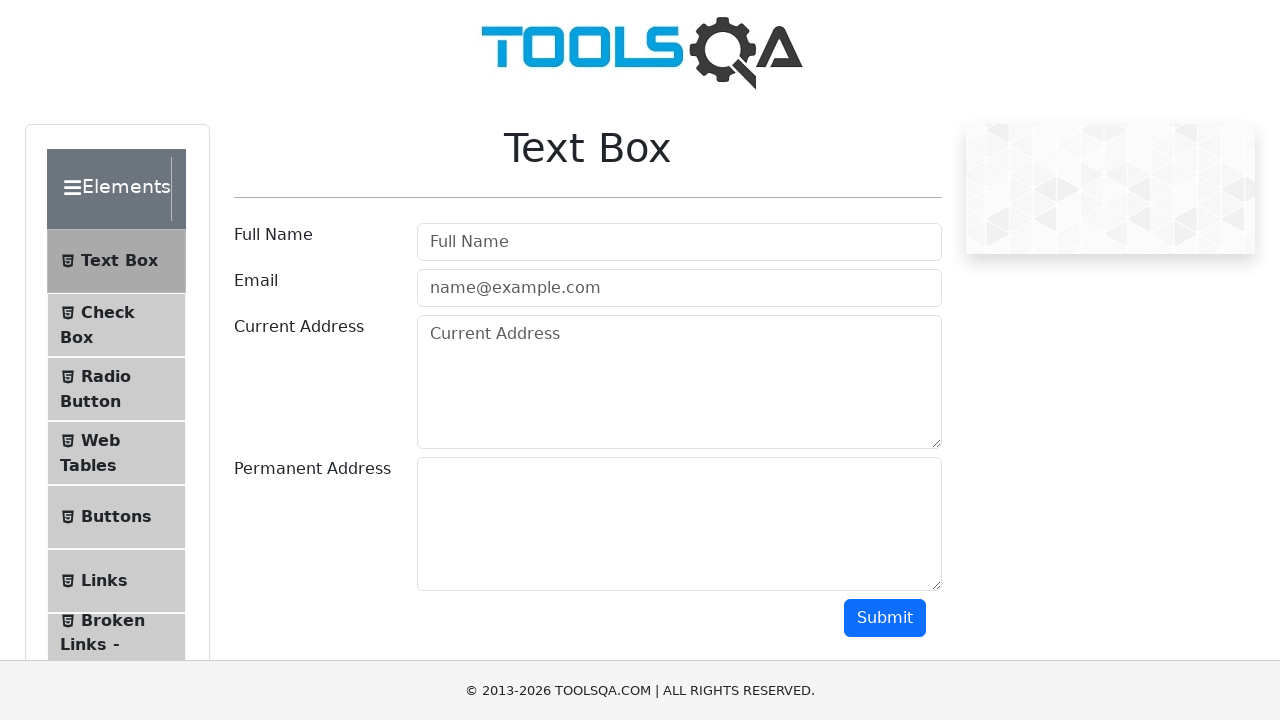

Clicked on Full Name field at (679, 242) on internal:attr=[placeholder="Full Name"i]
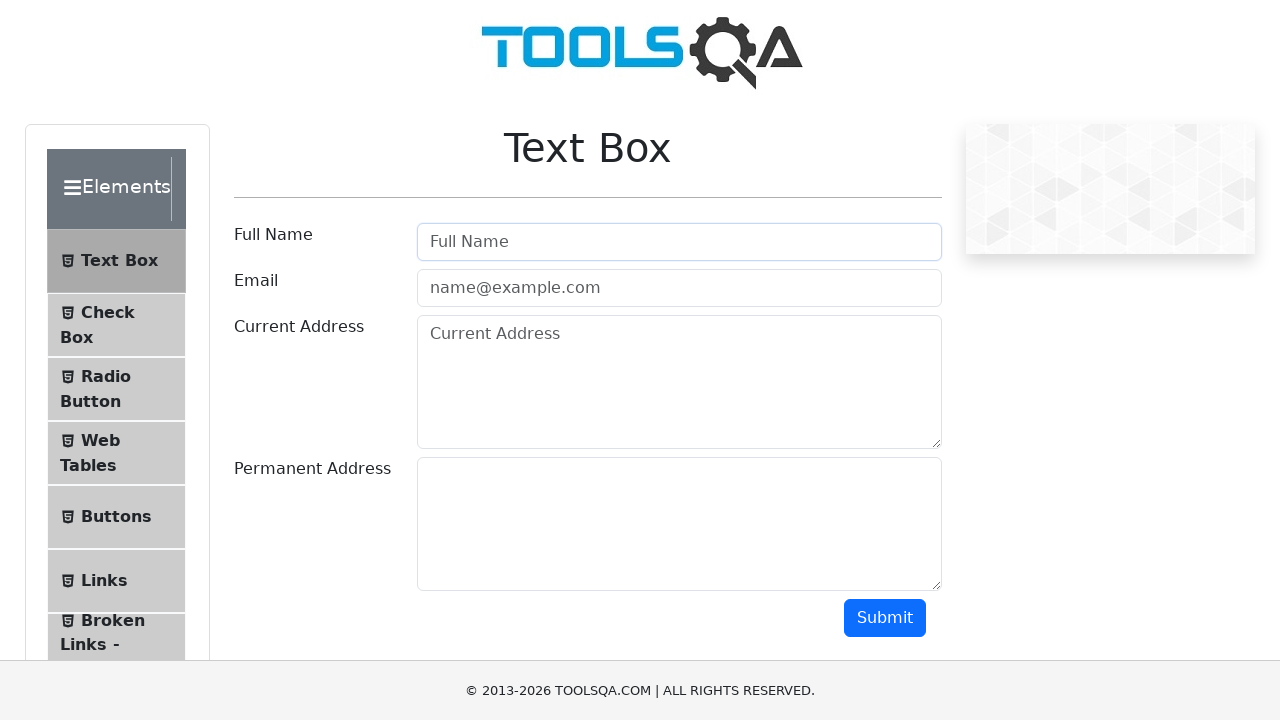

Filled Full Name field with 'Aleks Stef' on internal:attr=[placeholder="Full Name"i]
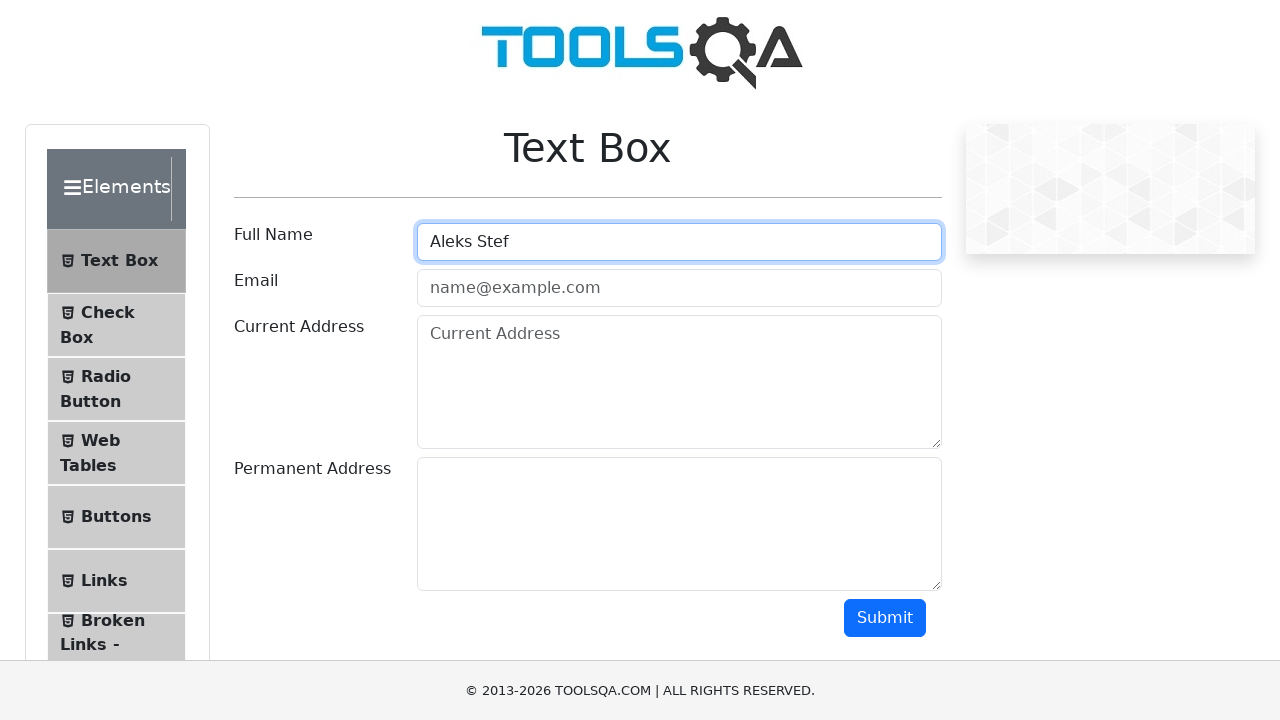

Clicked on Email field at (679, 288) on internal:attr=[placeholder="name@example.com"i]
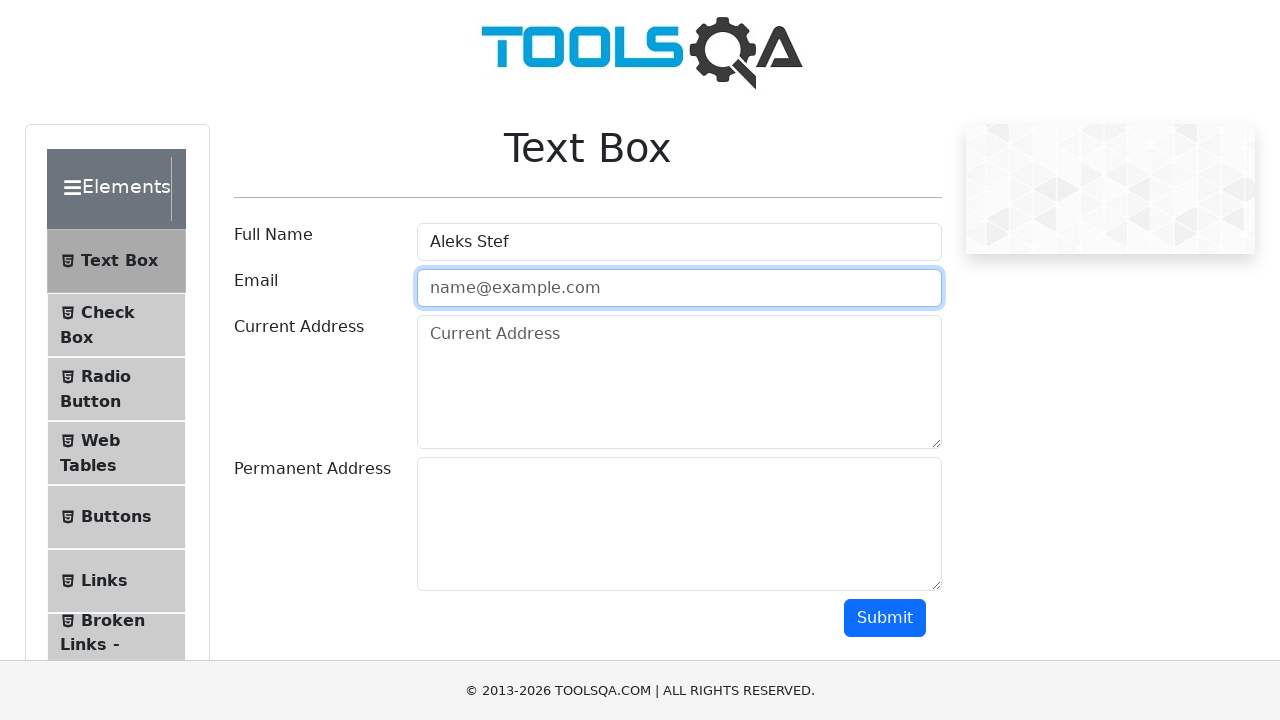

Filled Email field with 'astef@mail.com' on internal:attr=[placeholder="name@example.com"i]
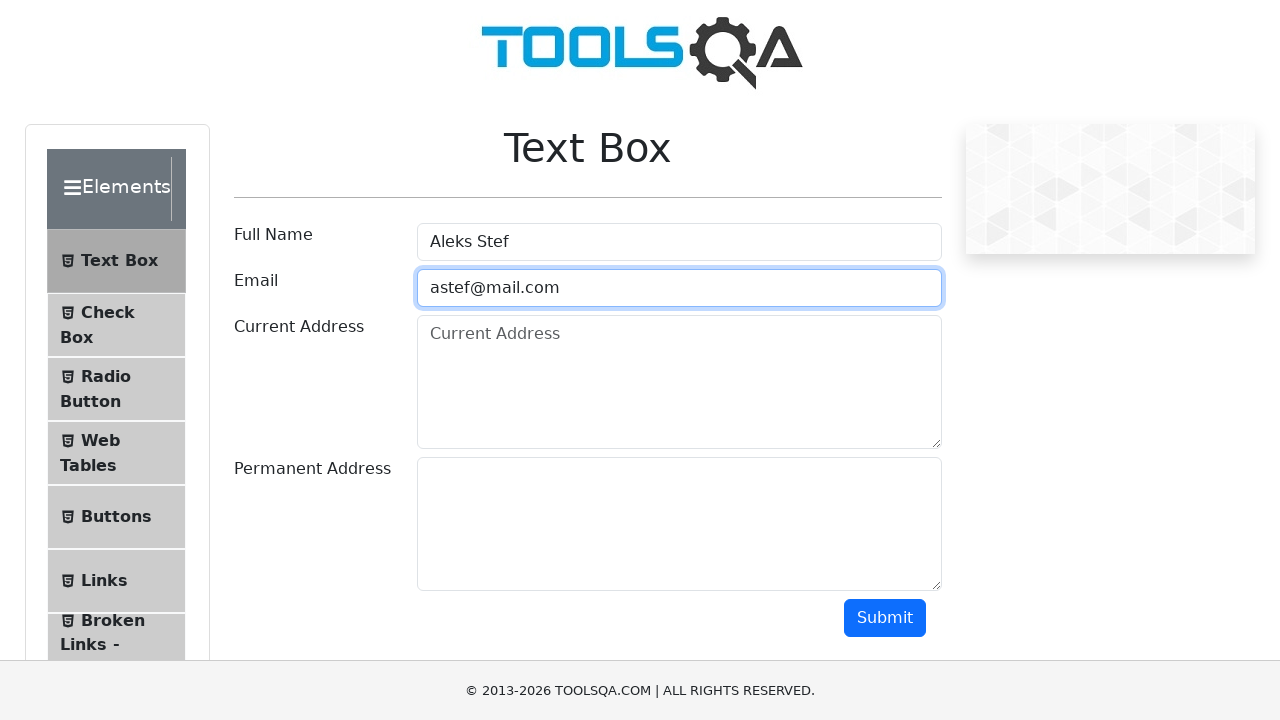

Clicked on Current Address field at (679, 382) on internal:attr=[placeholder="Current Address"i]
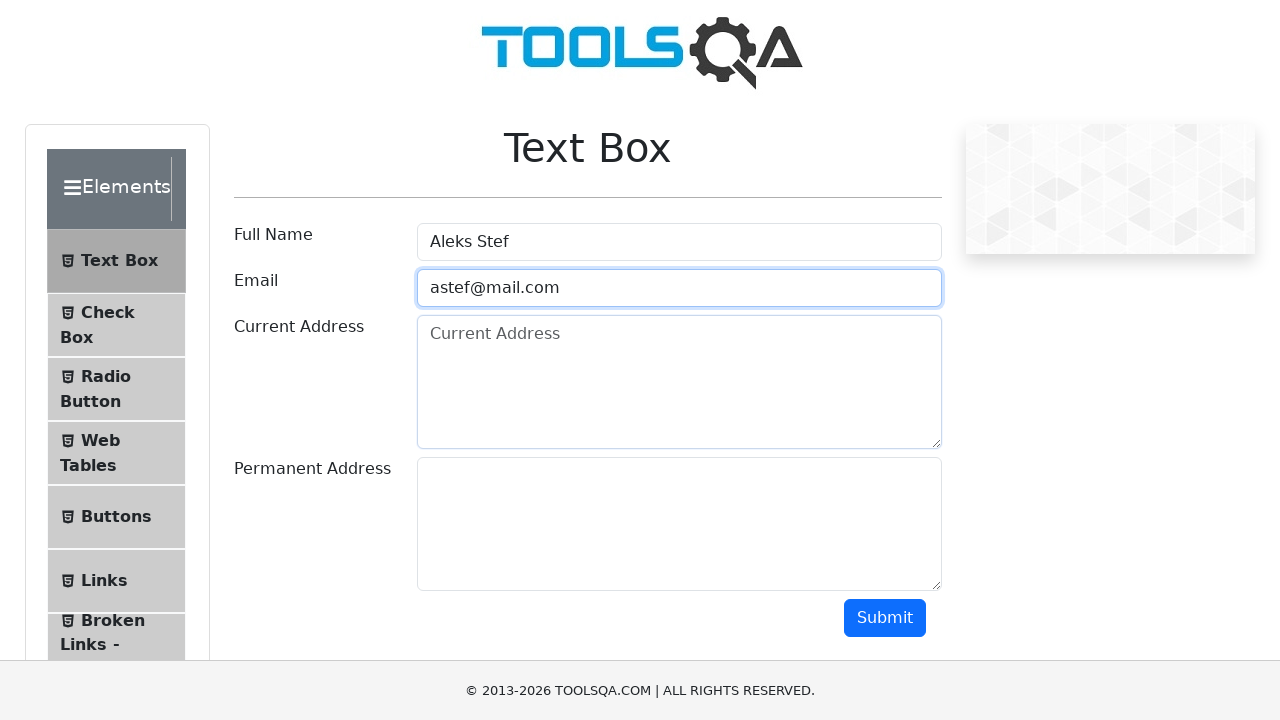

Filled Current Address field with 'ABC, 1000 - Skopje' on internal:attr=[placeholder="Current Address"i]
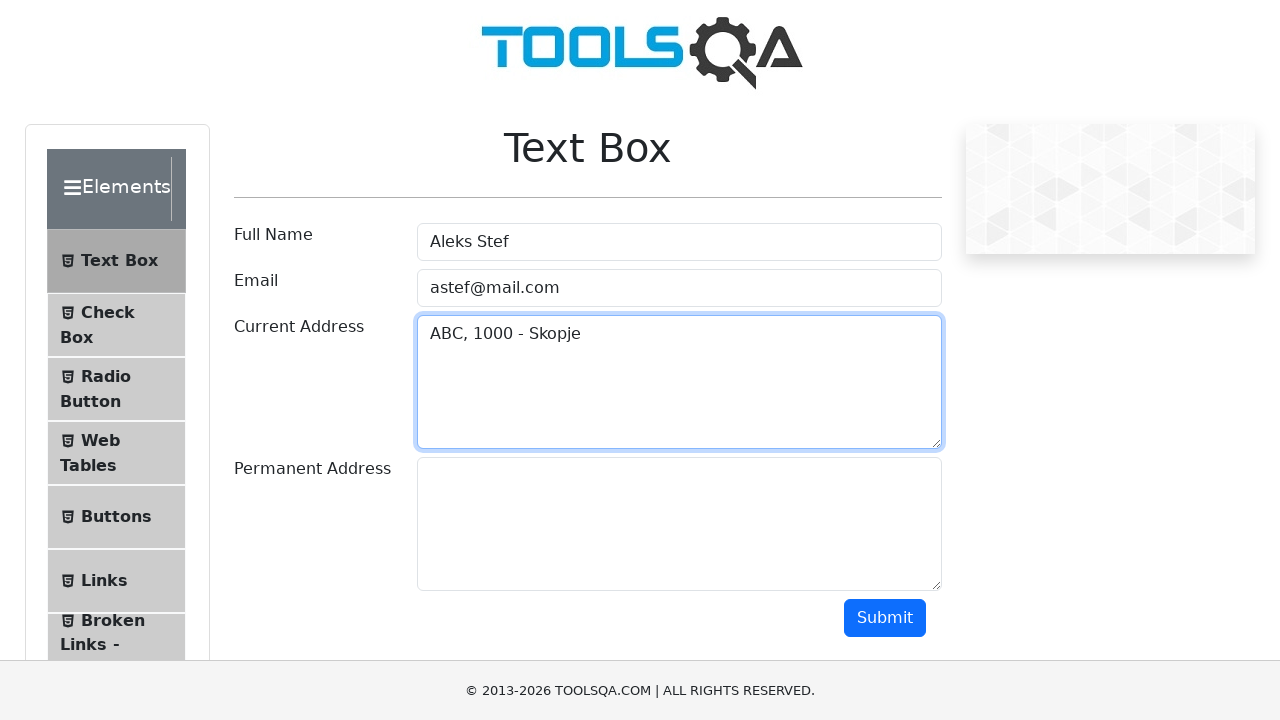

Clicked on Permanent Address field at (679, 524) on #permanentAddress
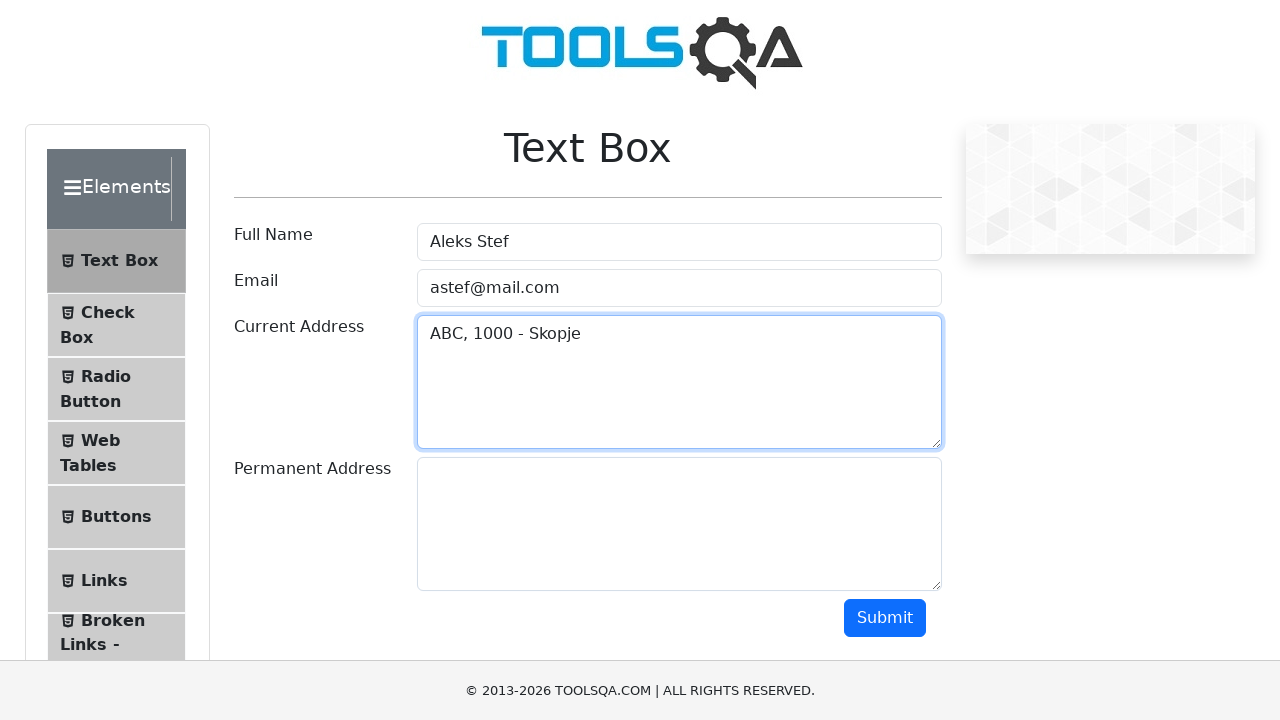

Filled Permanent Address field with 'DEF, 1000 - Skopje' on #permanentAddress
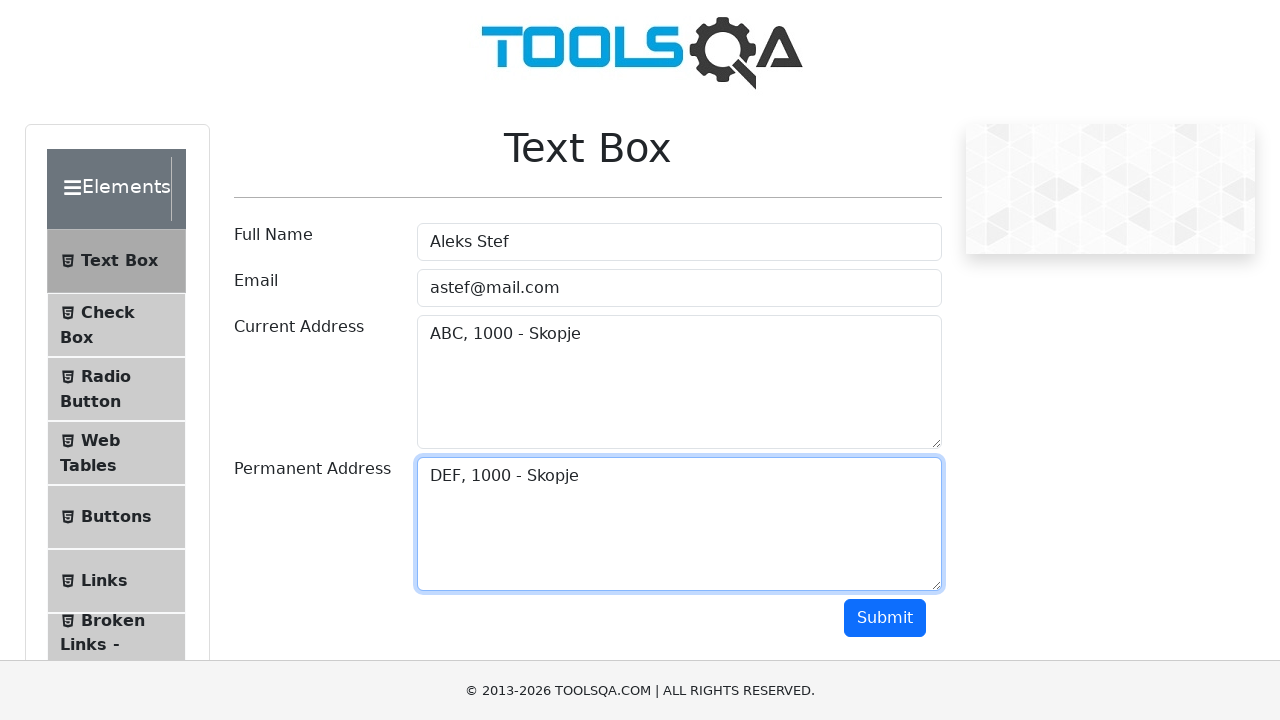

Clicked Submit button to submit the form at (885, 618) on internal:role=button[name="Submit"i]
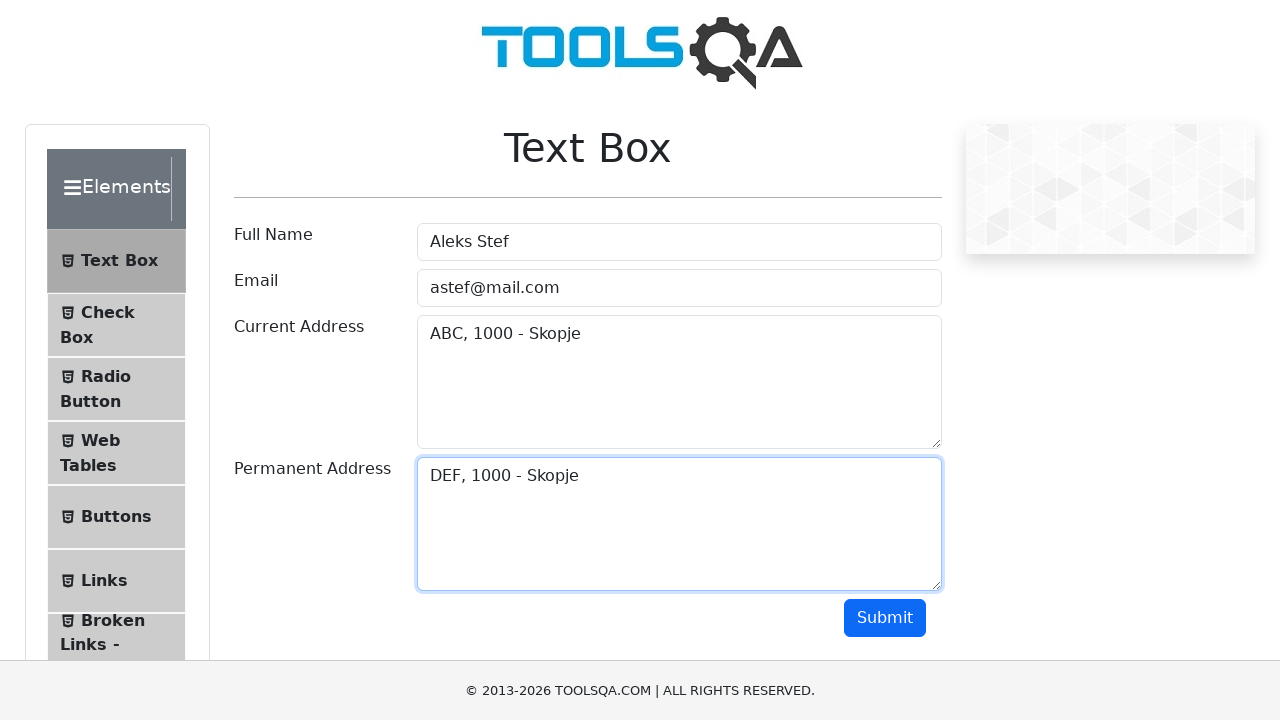

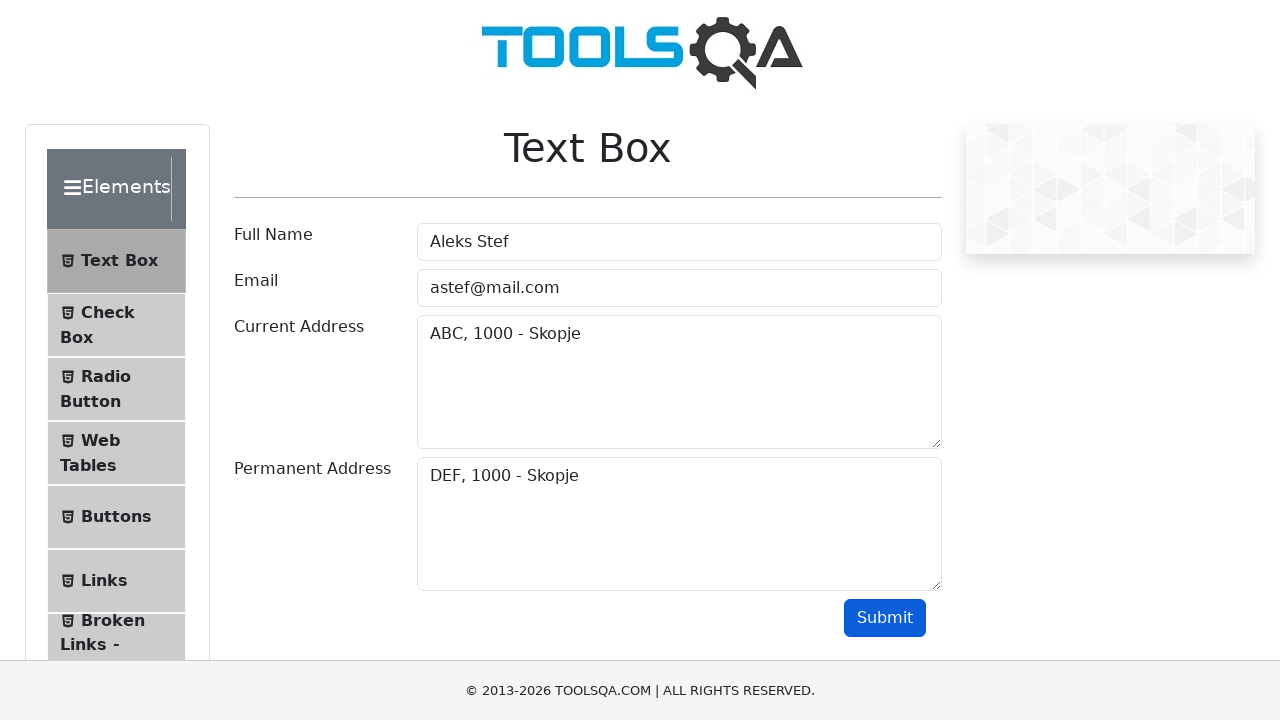